Navigates to a checkbox demo page and selectively checks specific checkboxes (WhatsApp and Flipper) based on their label text.

Starting URL: https://demoapps.qspiders.com/ui/checkbox?sublist=0

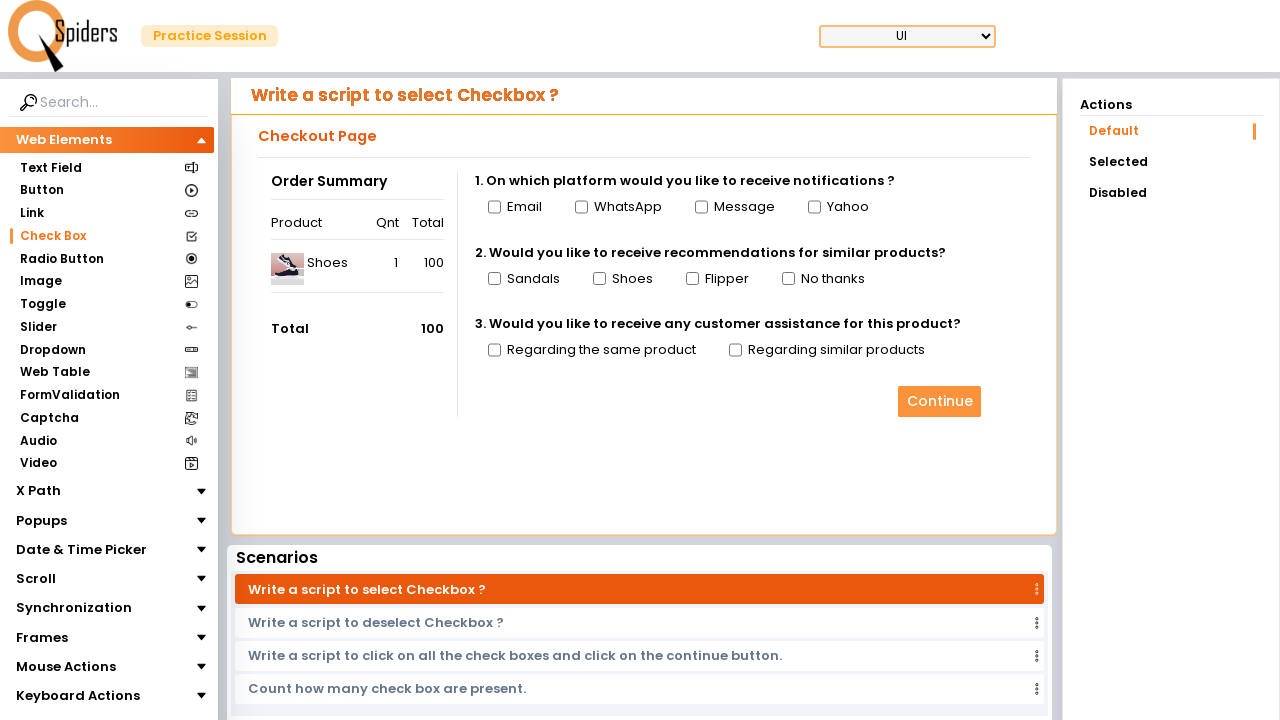

Waited for page to load (3 seconds)
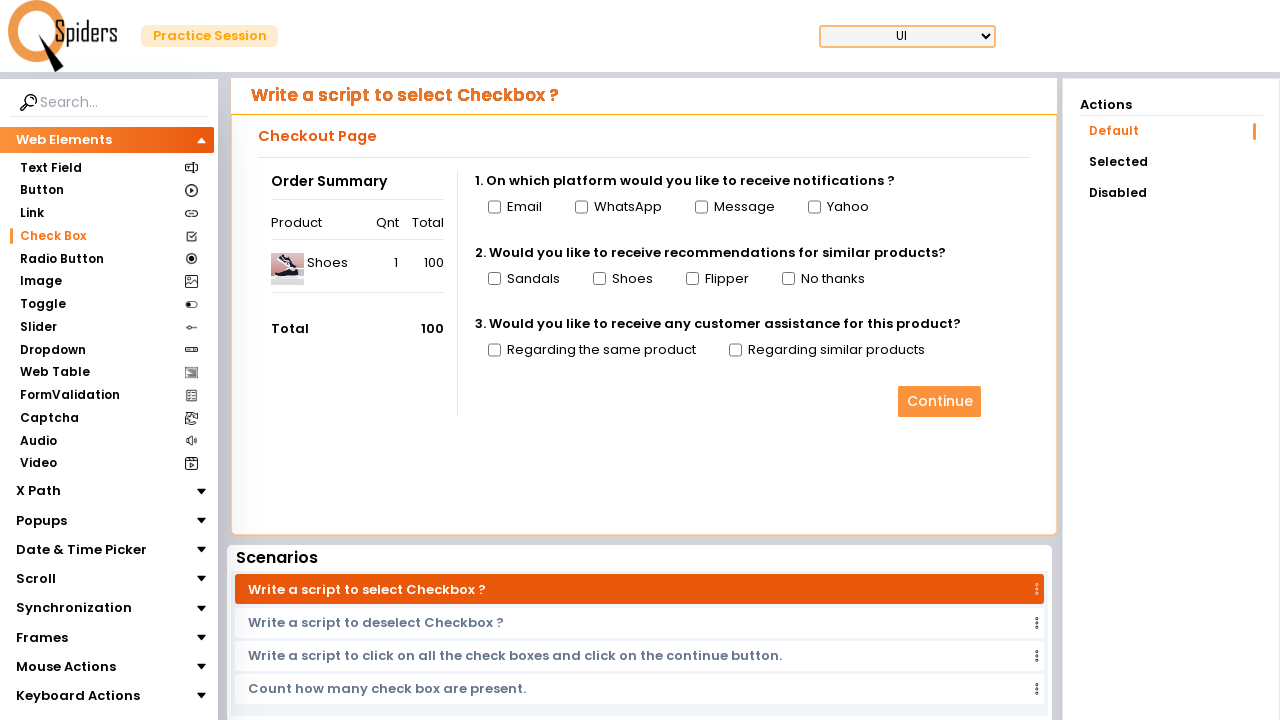

Retrieved all checkbox input elements from the page
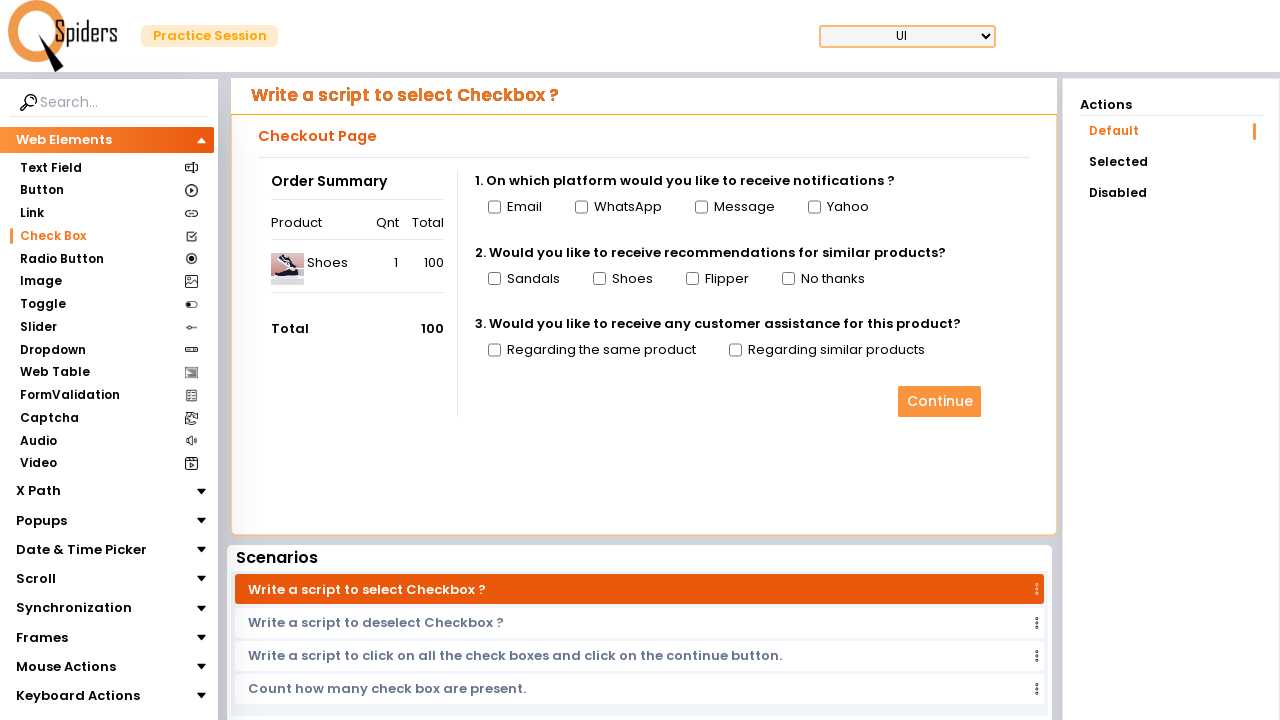

Checked checkbox for 'WhatsApp'
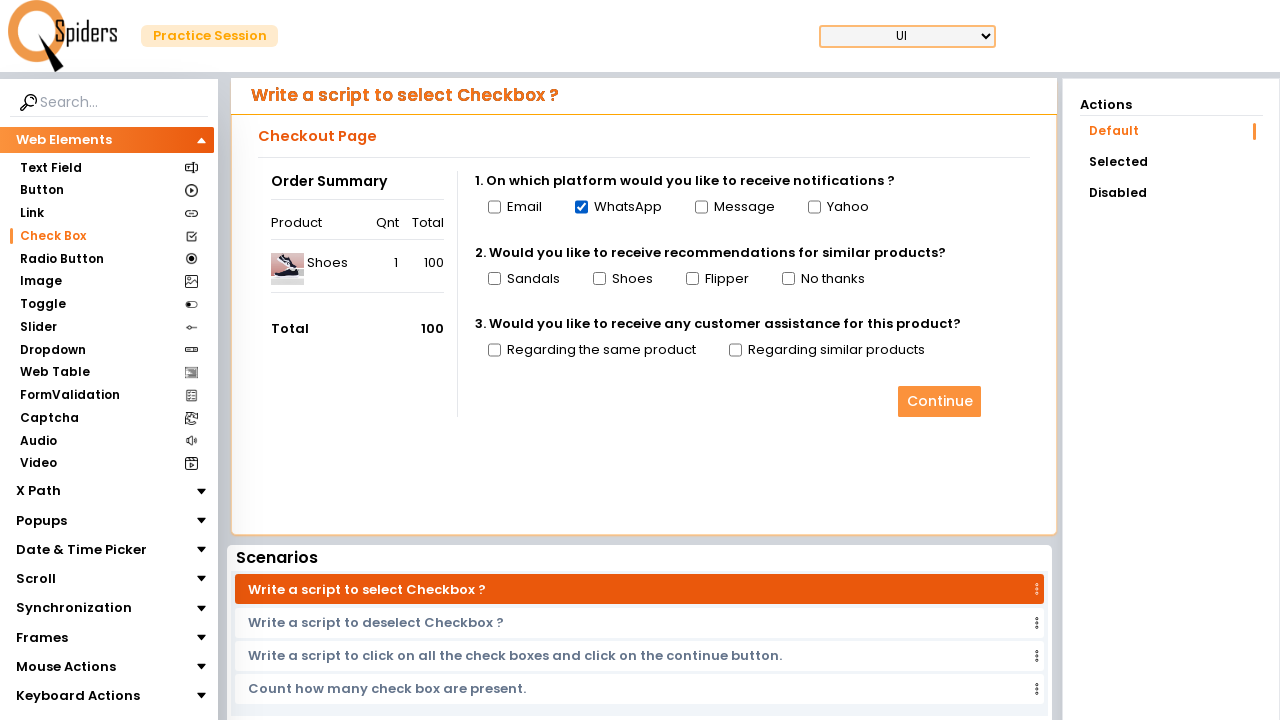

Waited for UI update after checking 'WhatsApp' (3 seconds)
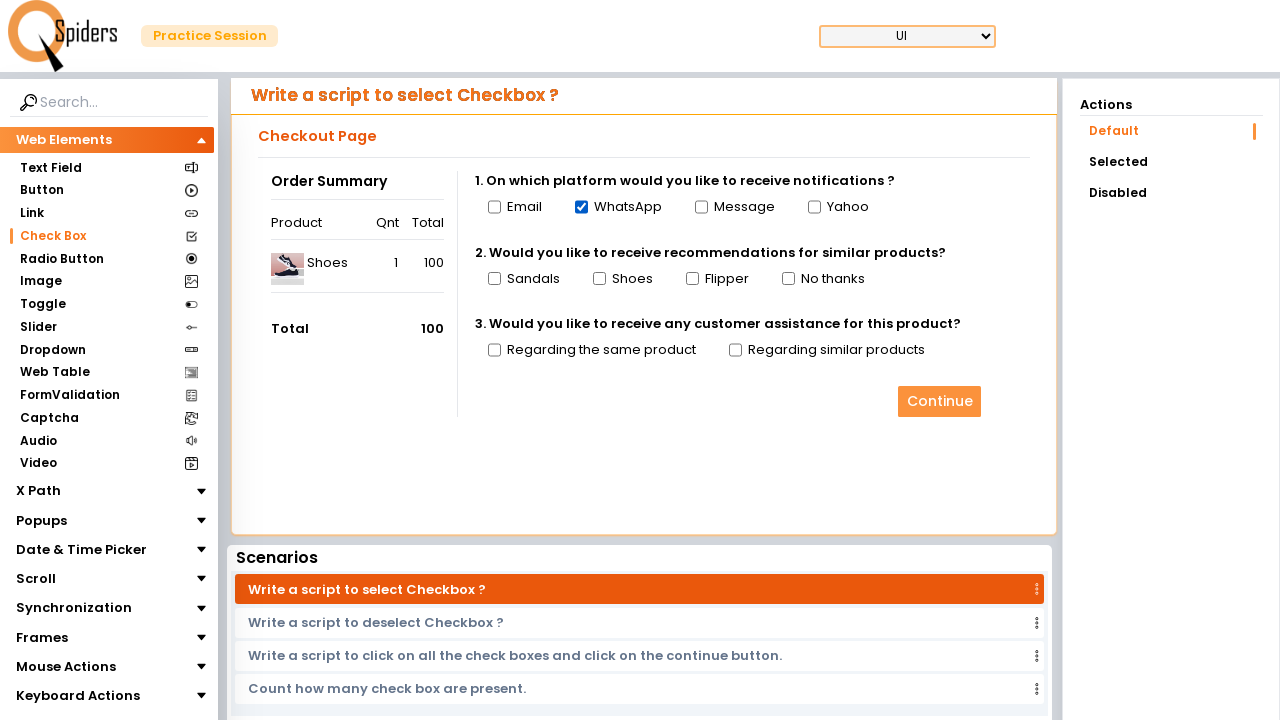

Checked checkbox for 'Flipper'
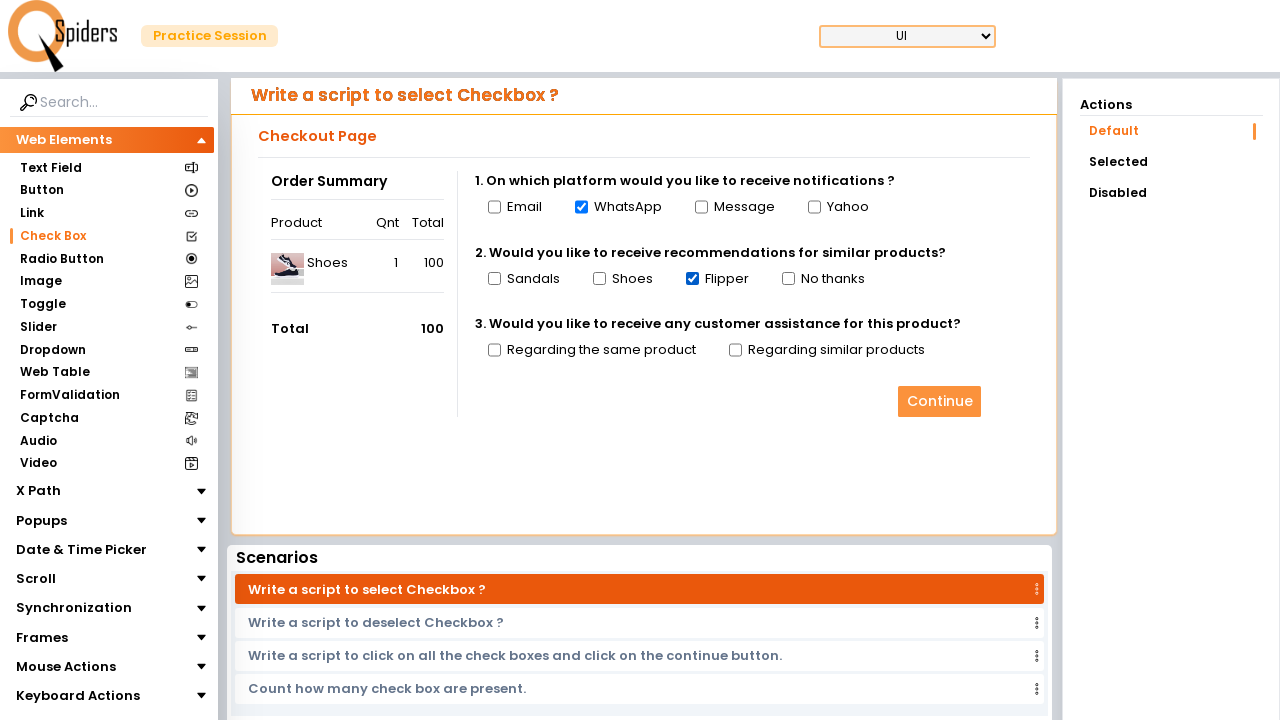

Waited for UI update after checking 'Flipper' (3 seconds)
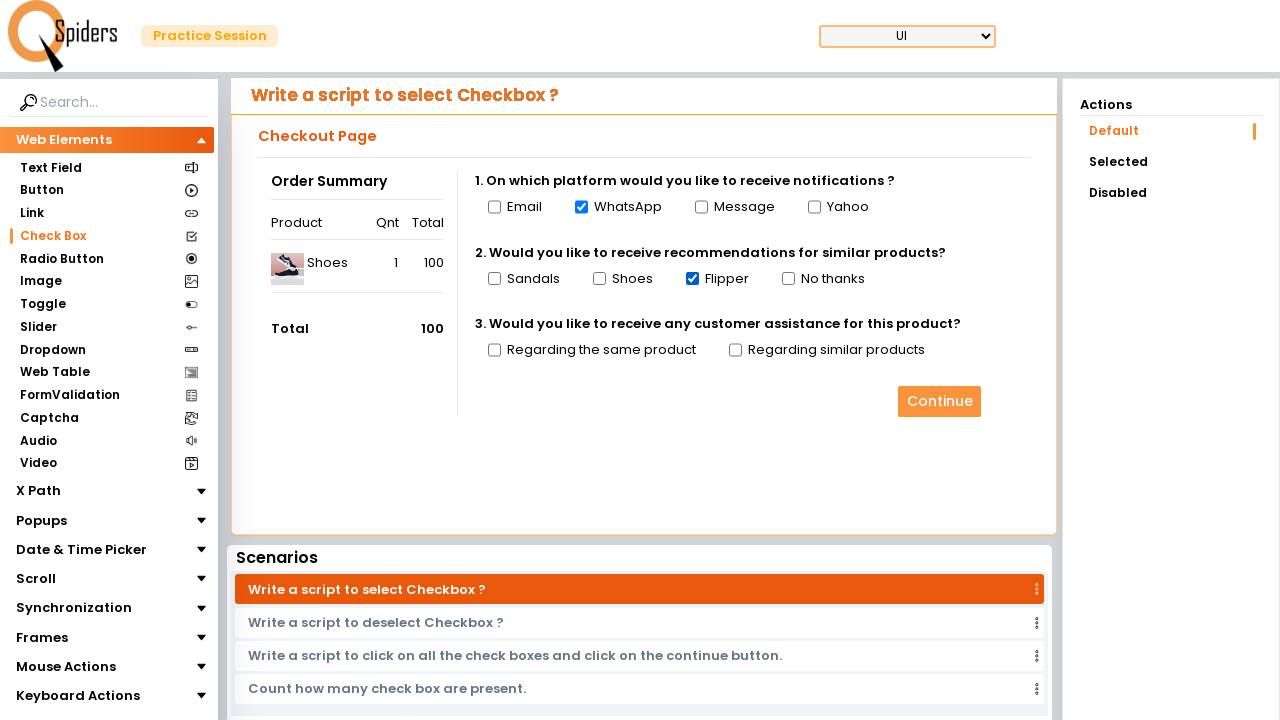

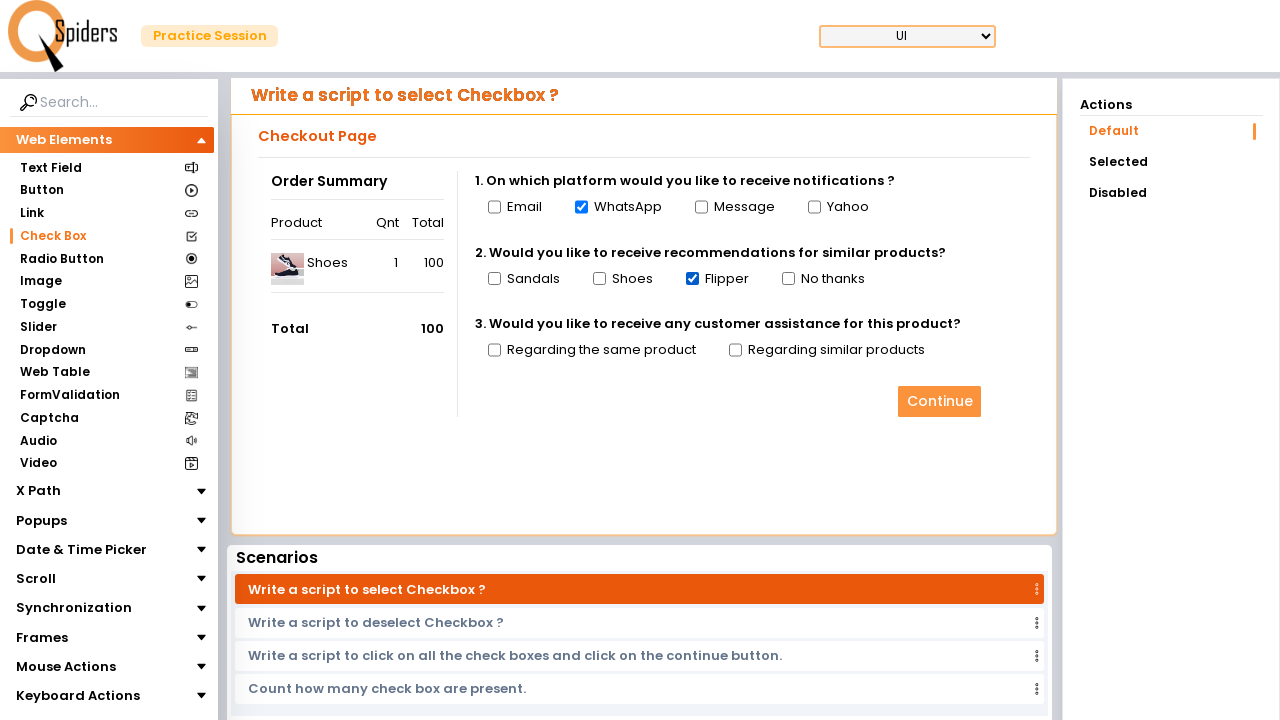